Tests registration form validation when email confirmation doesn't match the original email

Starting URL: https://alada.vn/tai-khoan/dang-ky.html

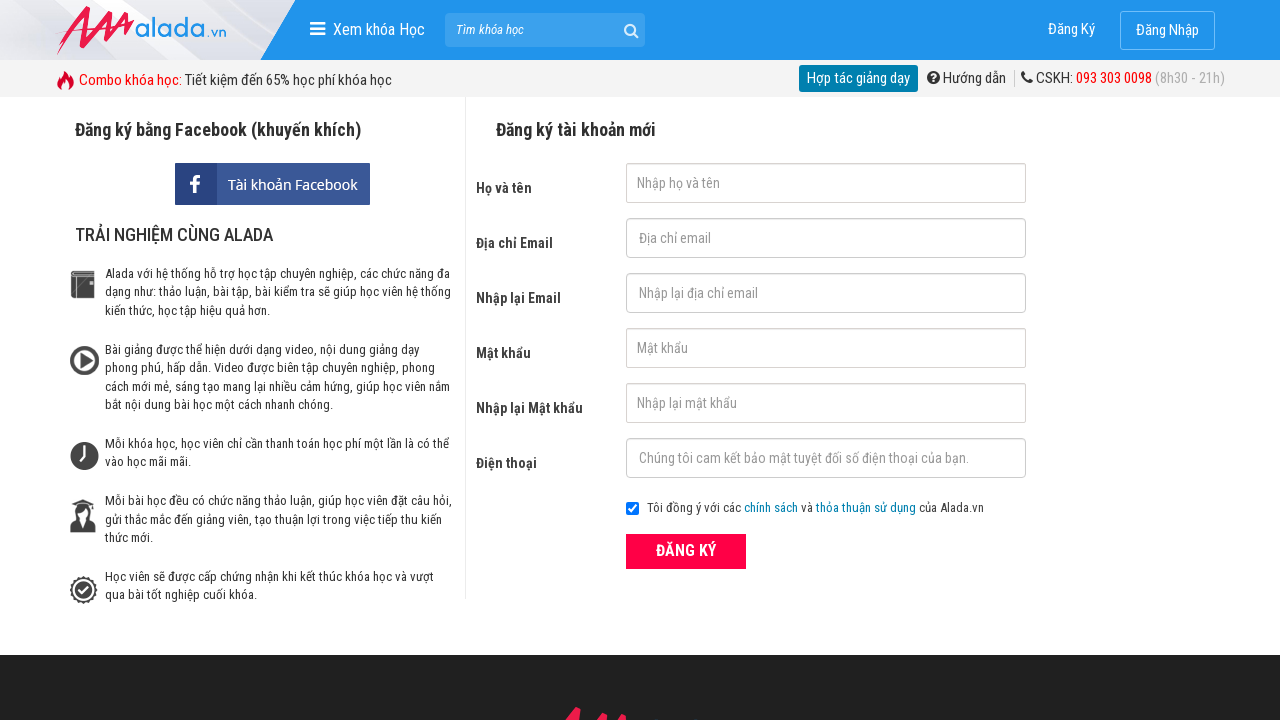

Filled first name field with 'Lê Tài' on #txtFirstname
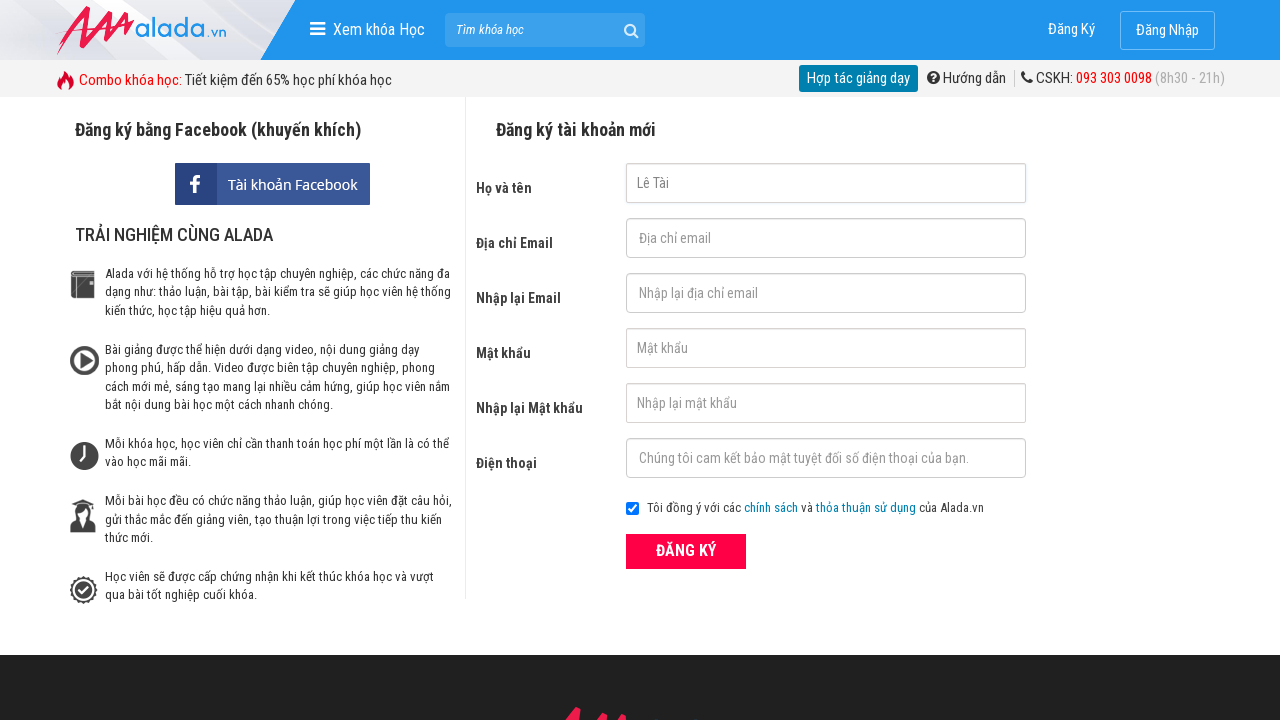

Filled email field with '123@gmail' on #txtEmail
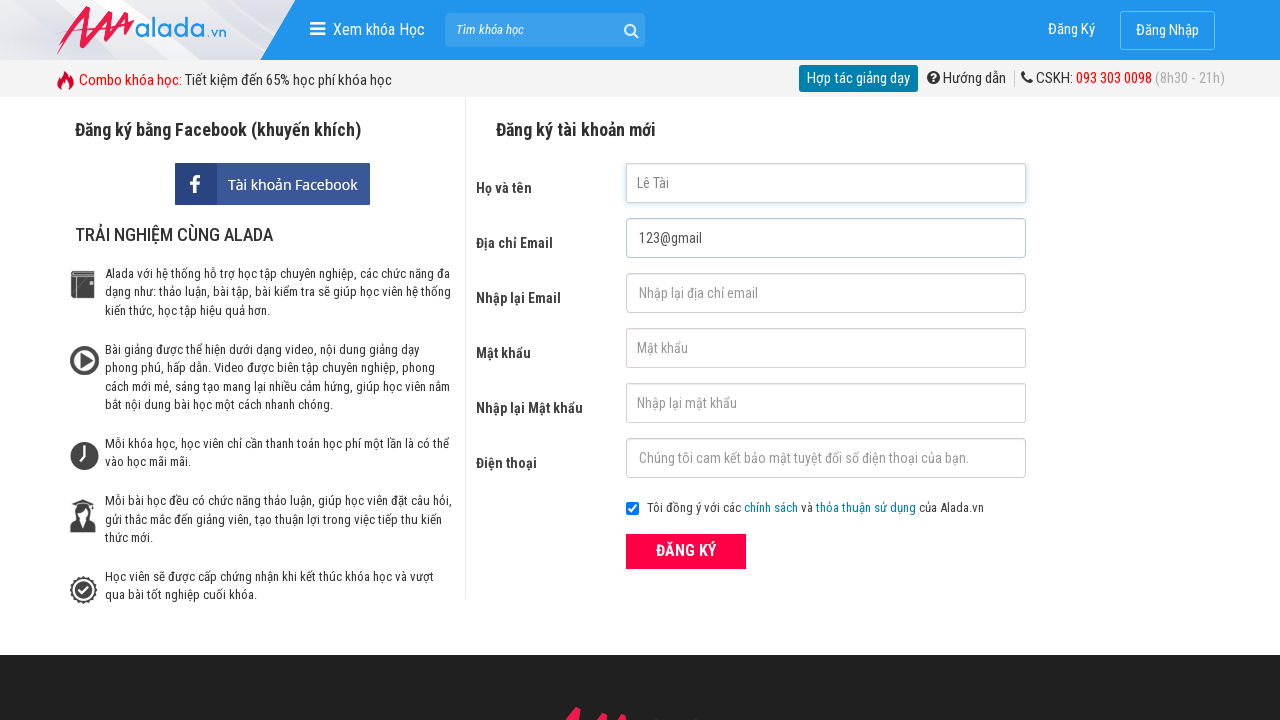

Filled email confirmation field with mismatched email '123@567gmail@@' on #txtCEmail
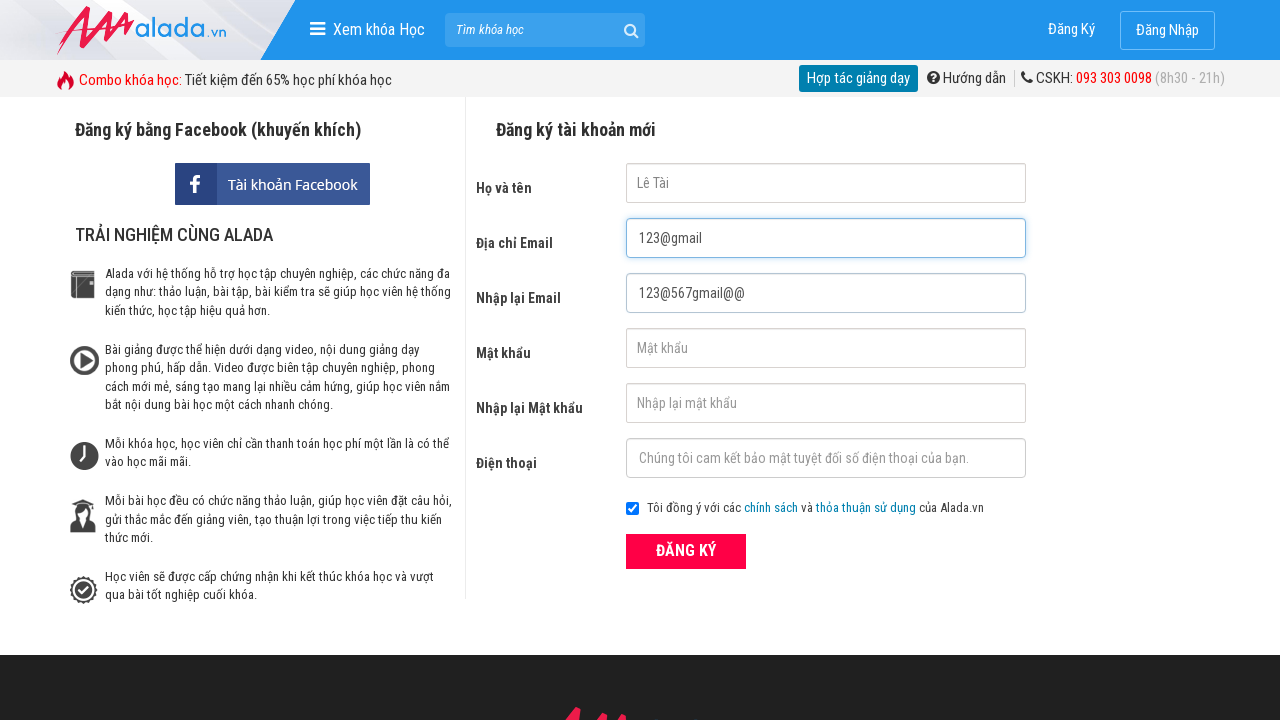

Filled password field with '1234567' on #txtPassword
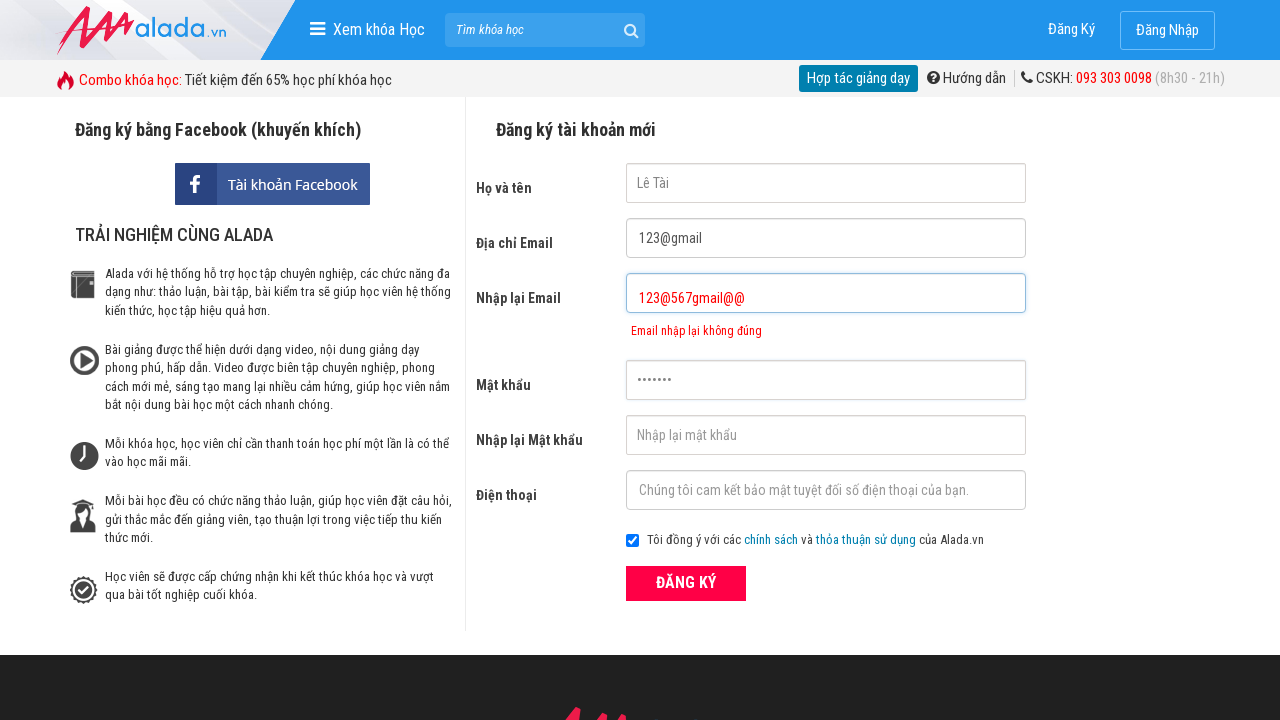

Filled password confirmation field with '1234567' on #txtCPassword
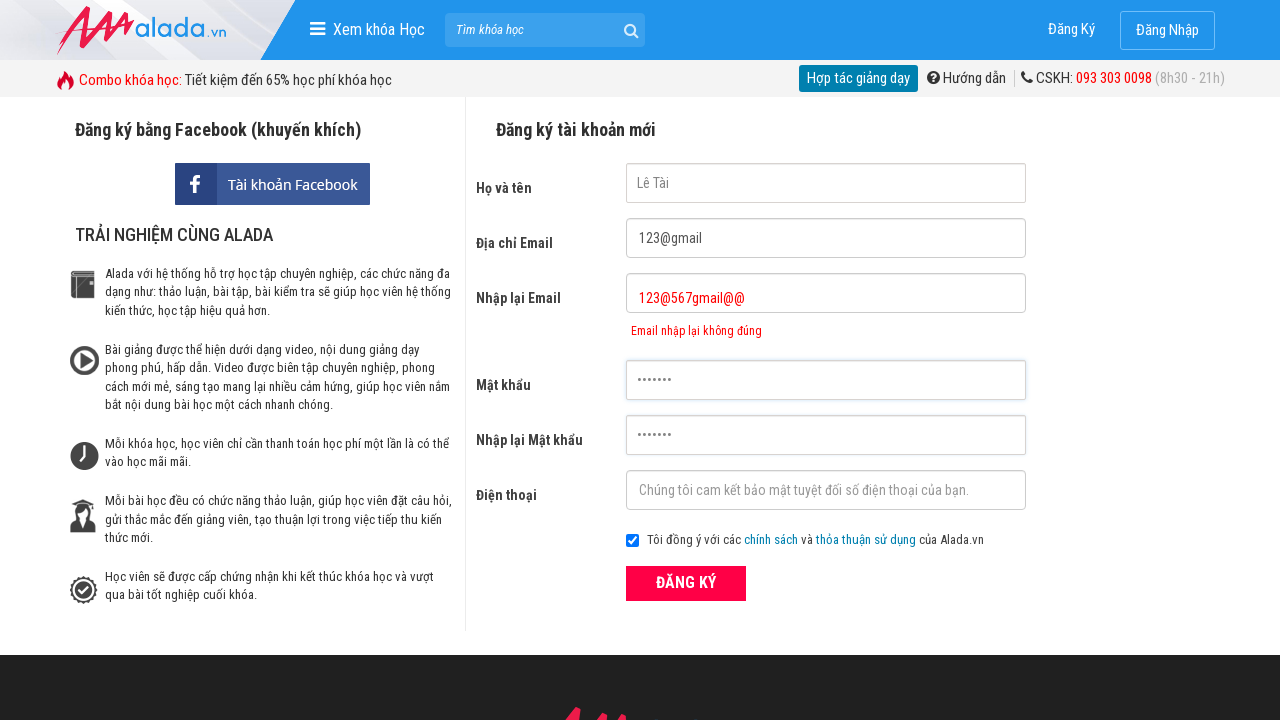

Filled phone field with '0389638988' on #txtPhone
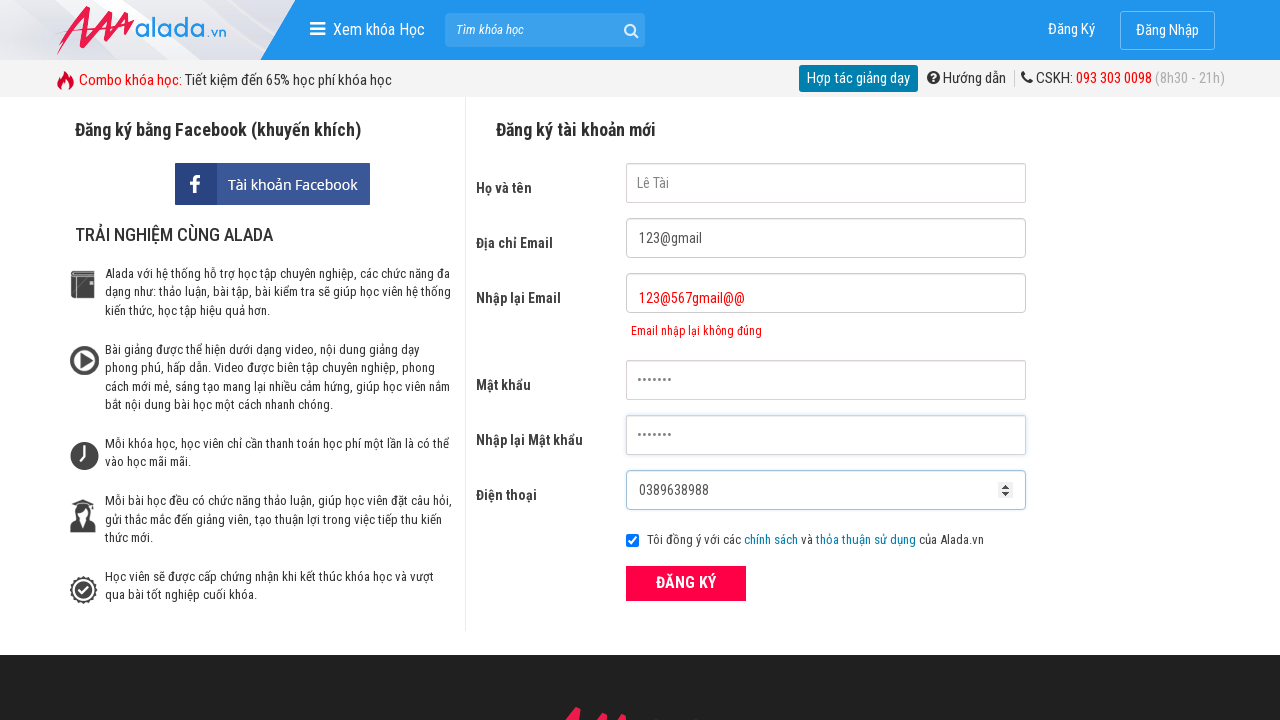

Clicked ĐĂNG KÝ (register) submit button at (686, 583) on xpath=//div[@class='field_btn']//button[text()='ĐĂNG KÝ']
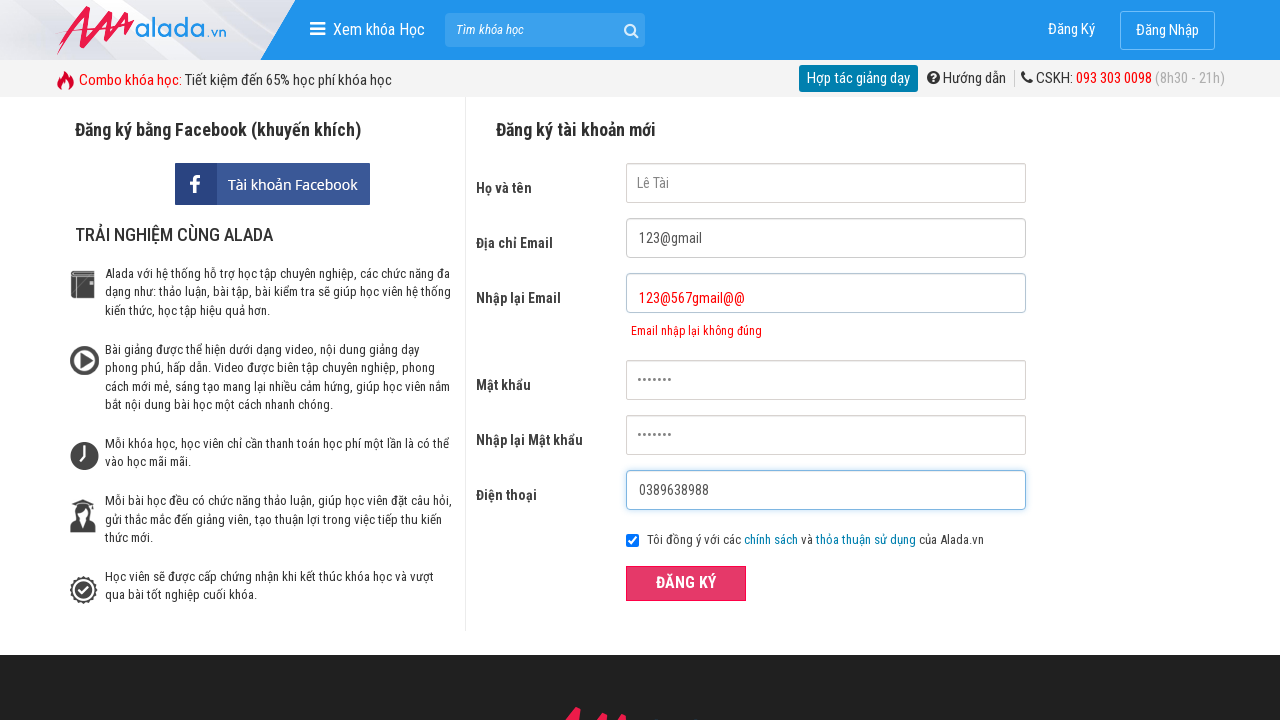

Email confirmation error message appeared
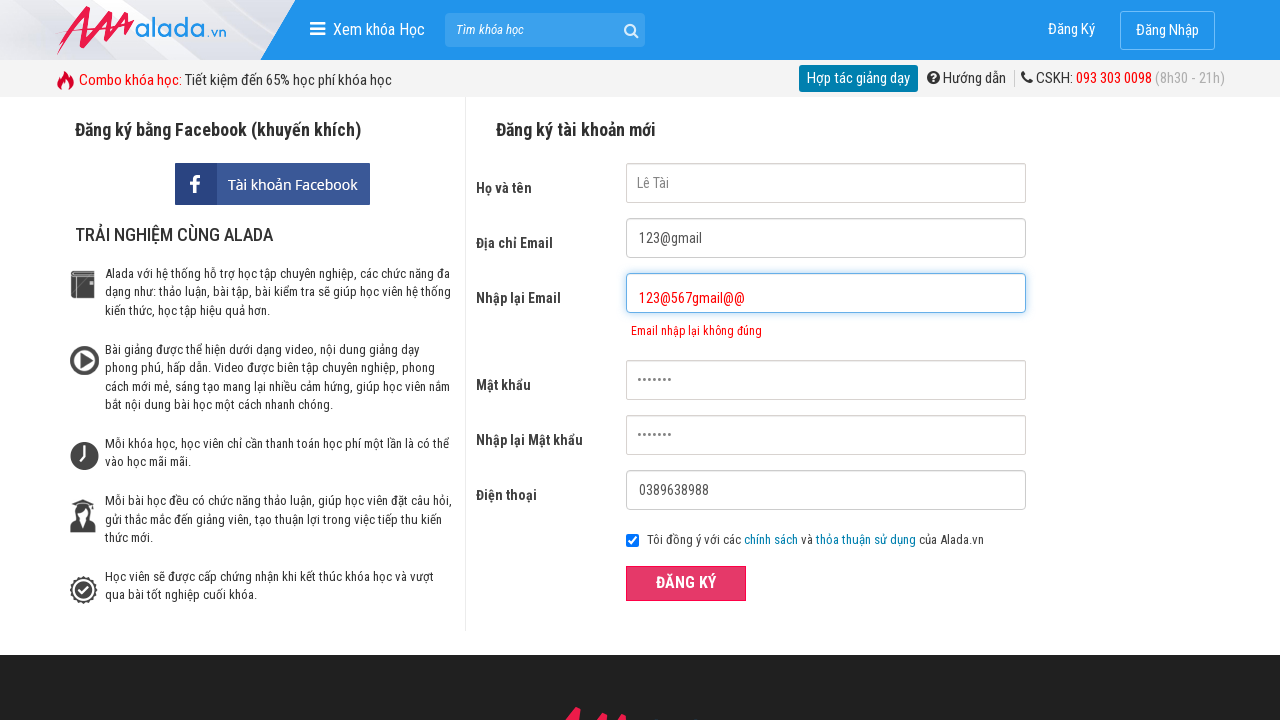

Verified error message: 'Email nhập lại không đúng' (Email confirmation does not match)
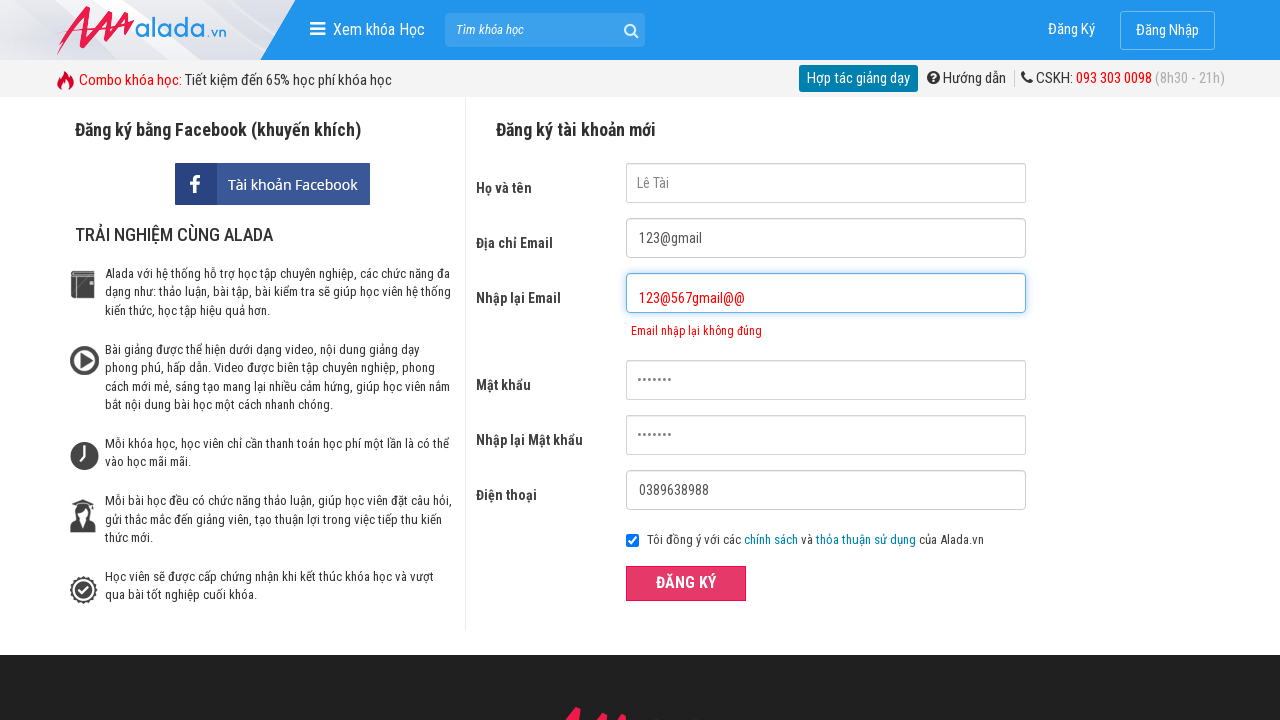

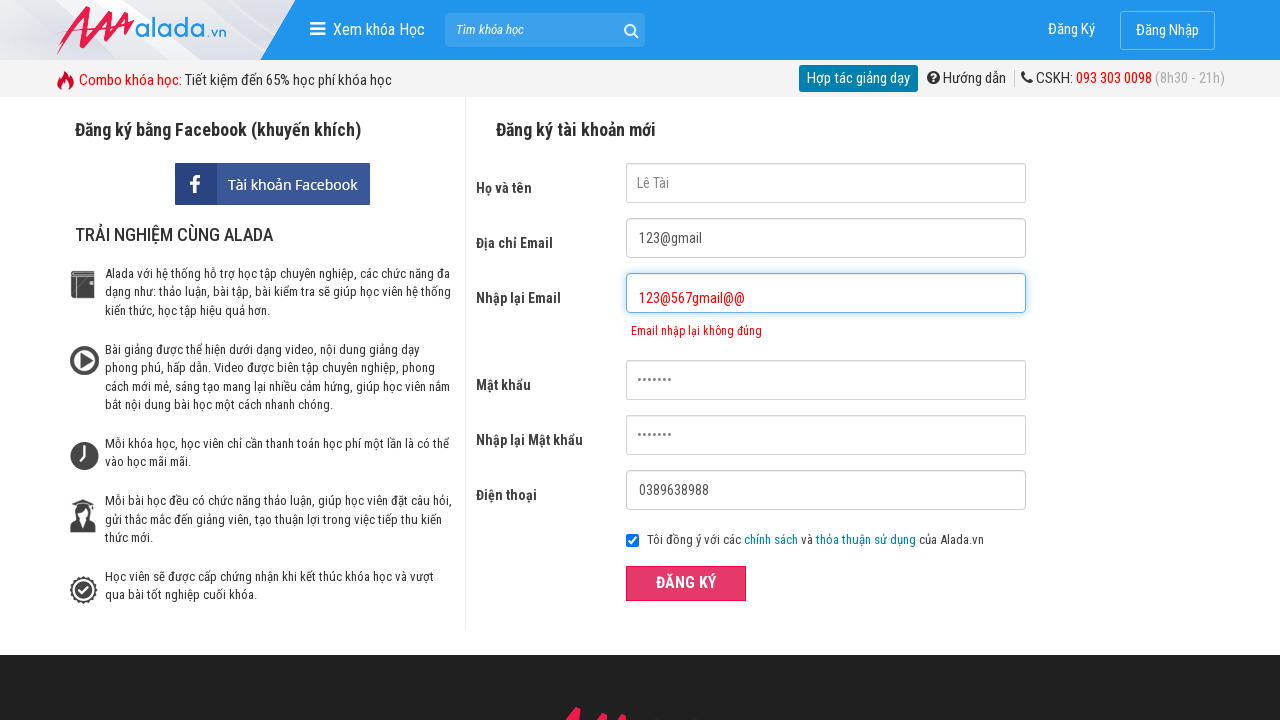